Tests XPath locator functionality by clicking on a "Text Box" element and verifying the URL changes to the text-box page

Starting URL: https://demoqa.com/elements

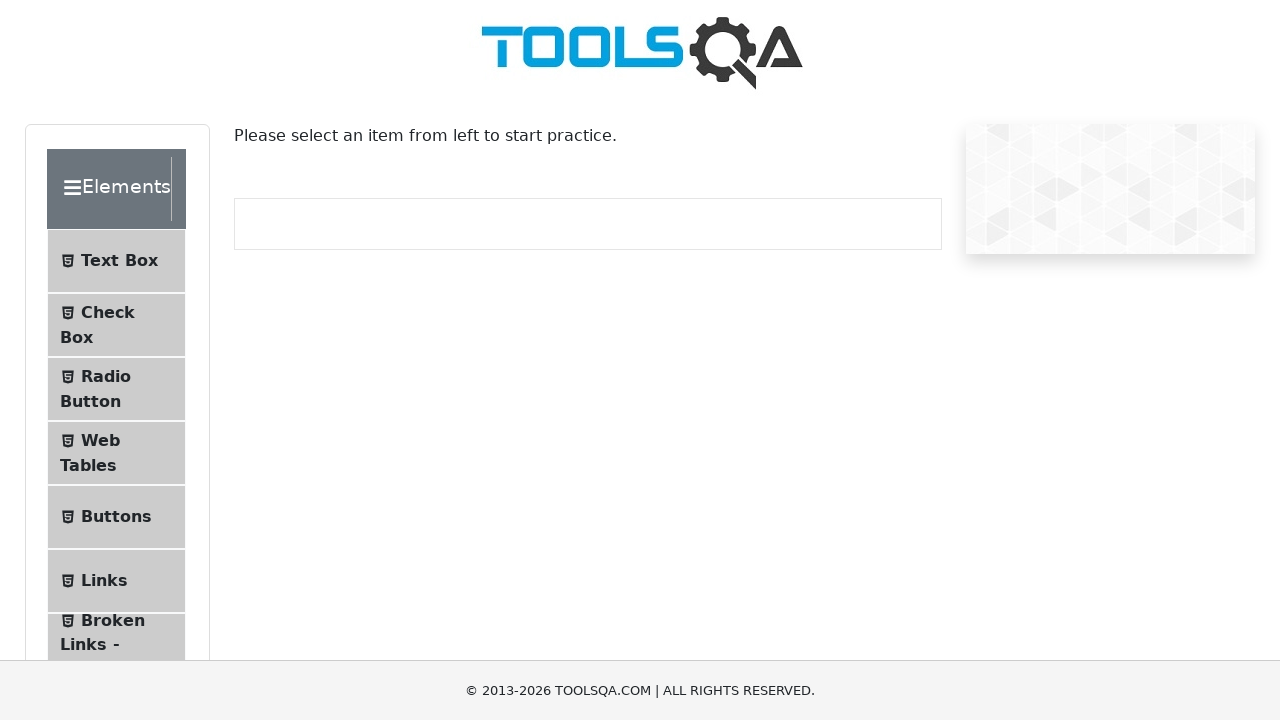

Clicked on 'Text Box' element using XPath locator at (119, 261) on xpath=//span[text()='Text Box']
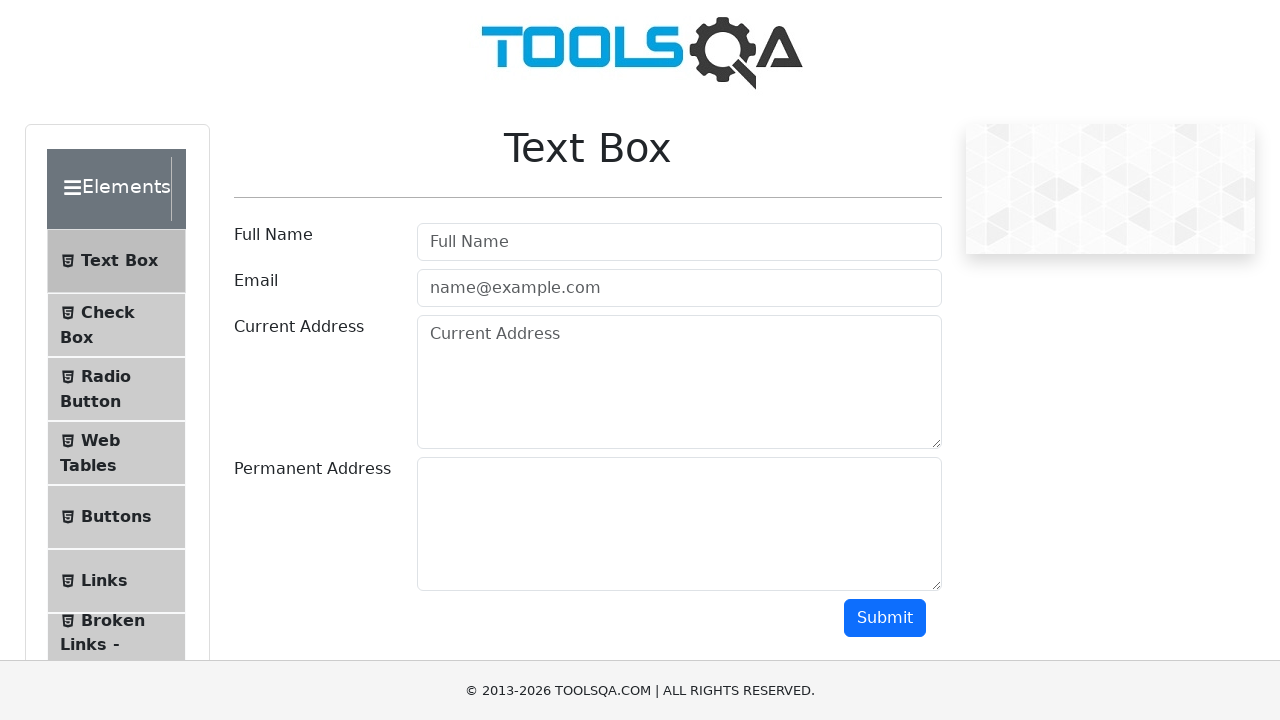

Verified navigation to text-box page by waiting for URL match
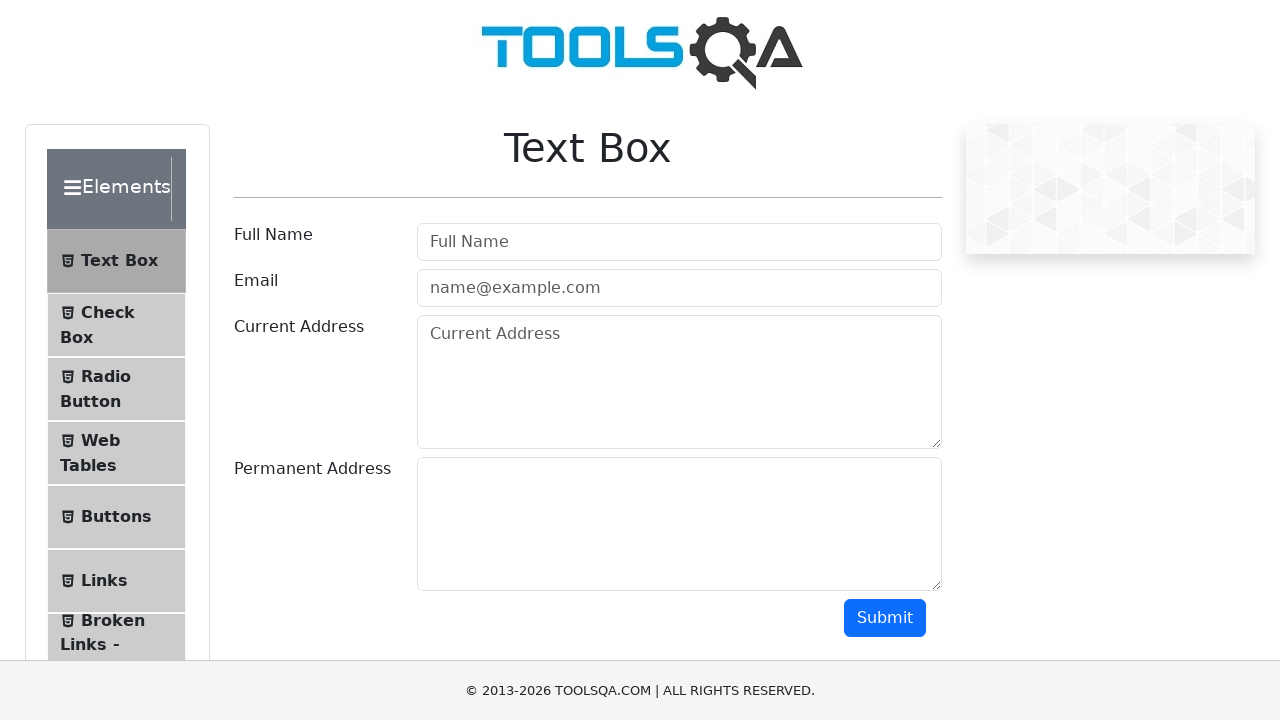

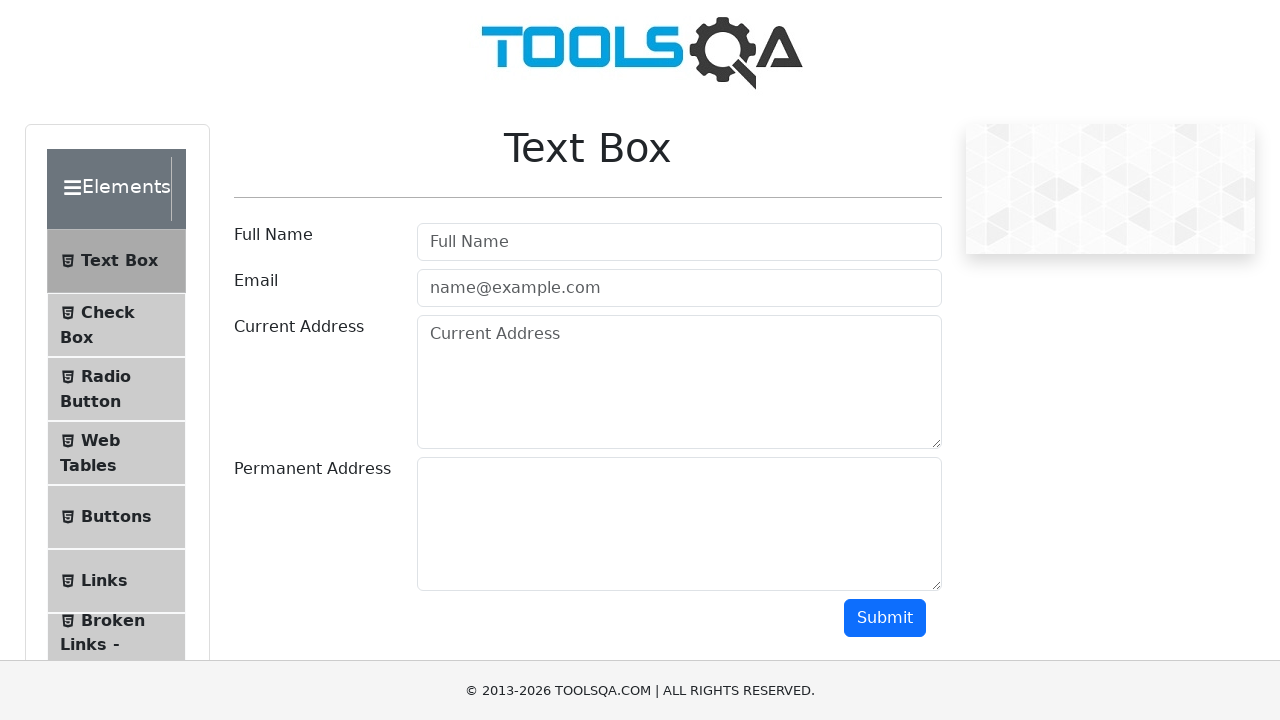